Tests mouse hover functionality by hovering over an element to reveal a dropdown menu, then clicking the "Reload" link

Starting URL: https://rahulshettyacademy.com/AutomationPractice/

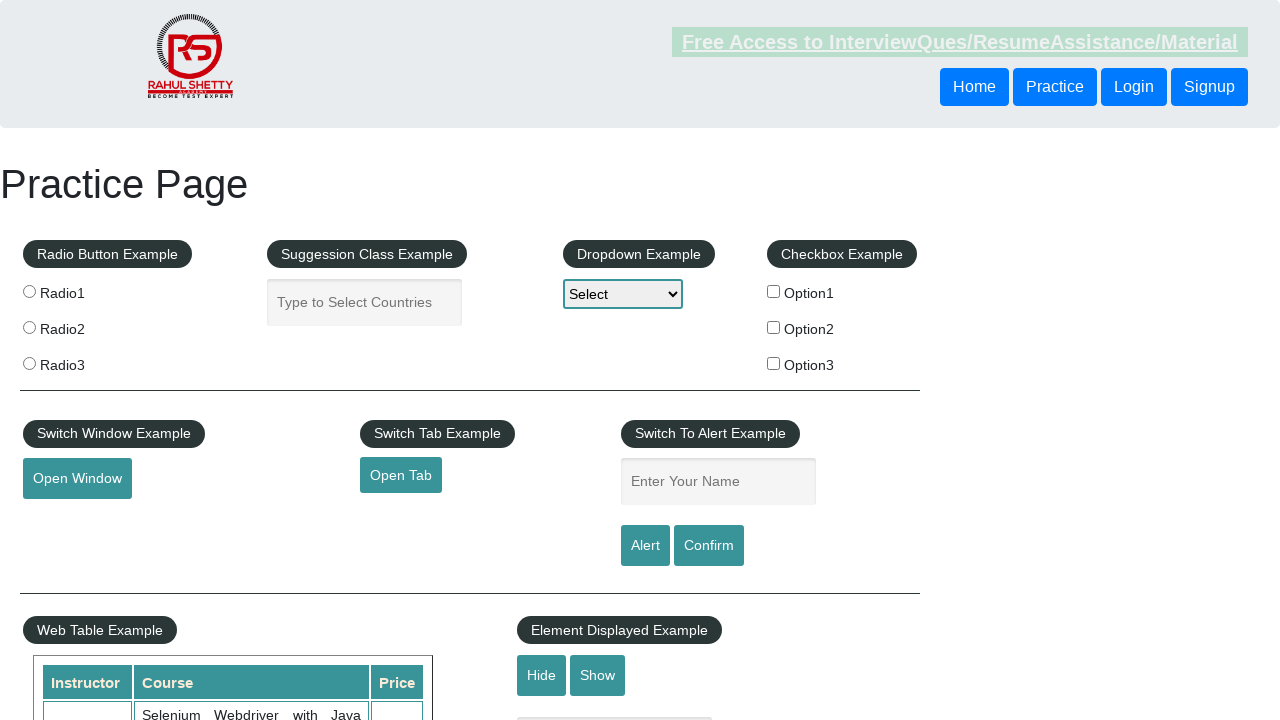

Navigated to AutomationPractice URL
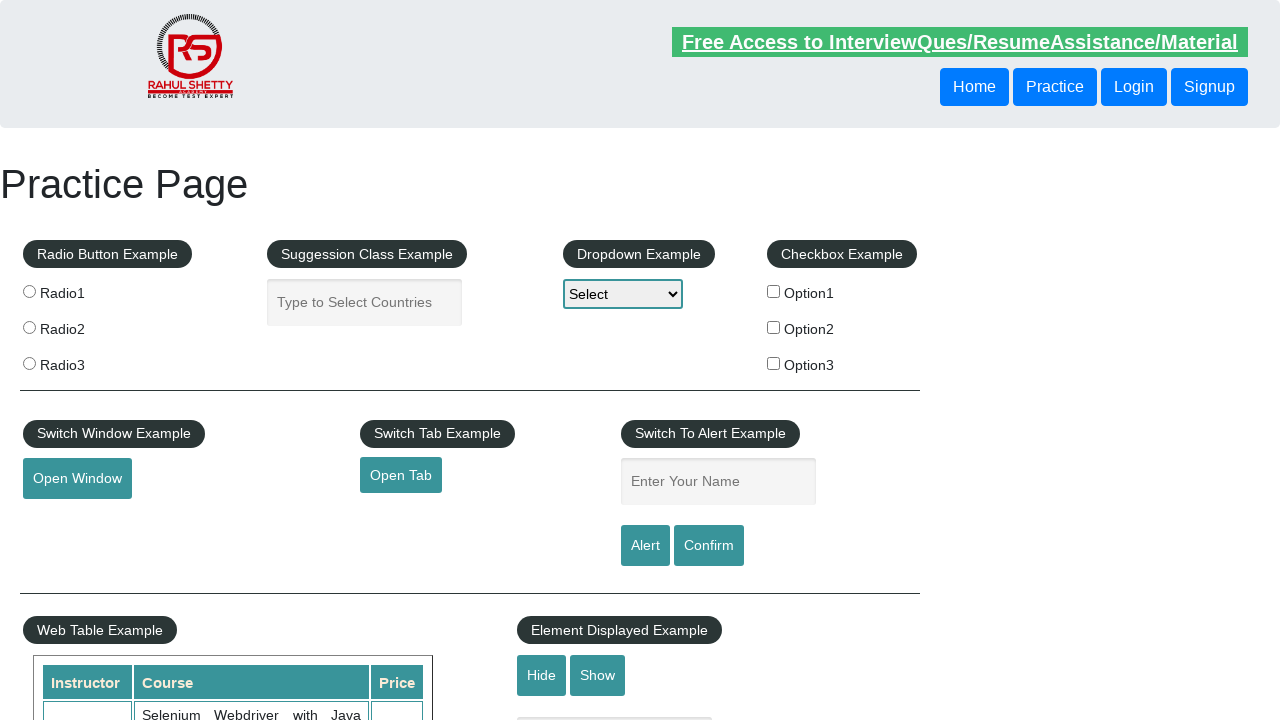

Hovered over mouse hover element to reveal dropdown menu at (83, 361) on #mousehover
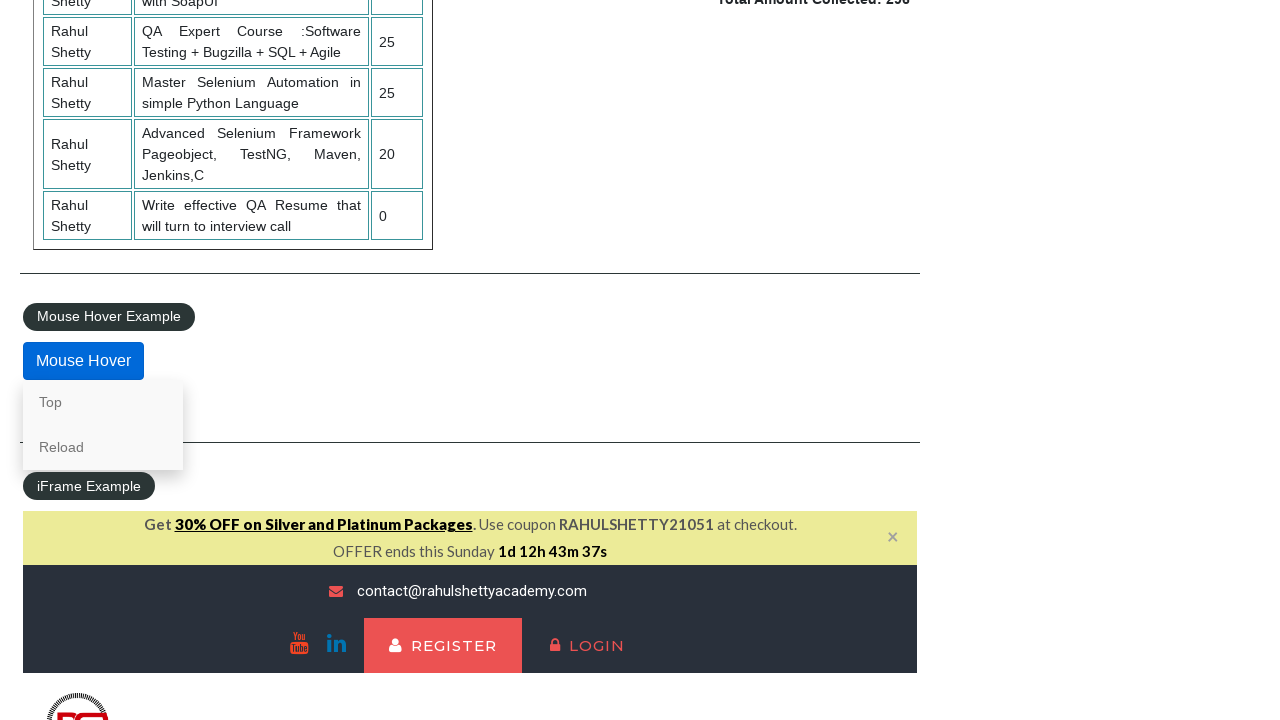

Clicked on the 'Reload' link from the dropdown menu at (103, 447) on a:text('Reload')
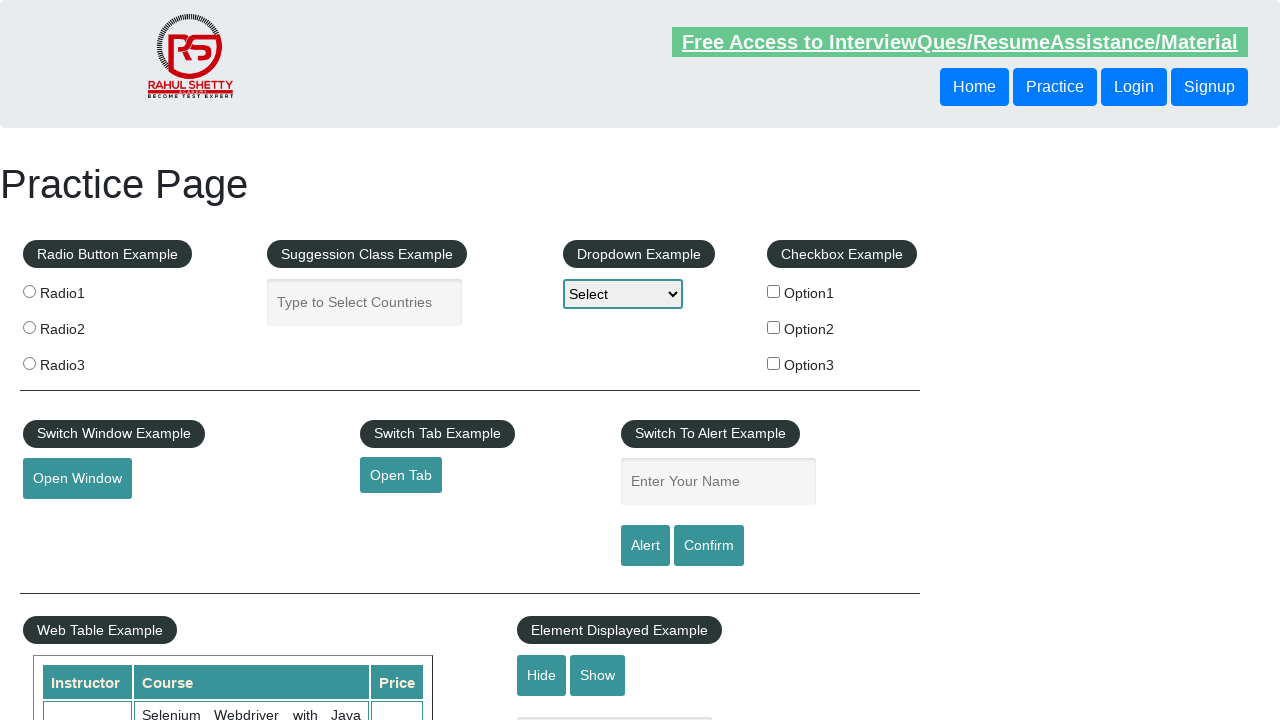

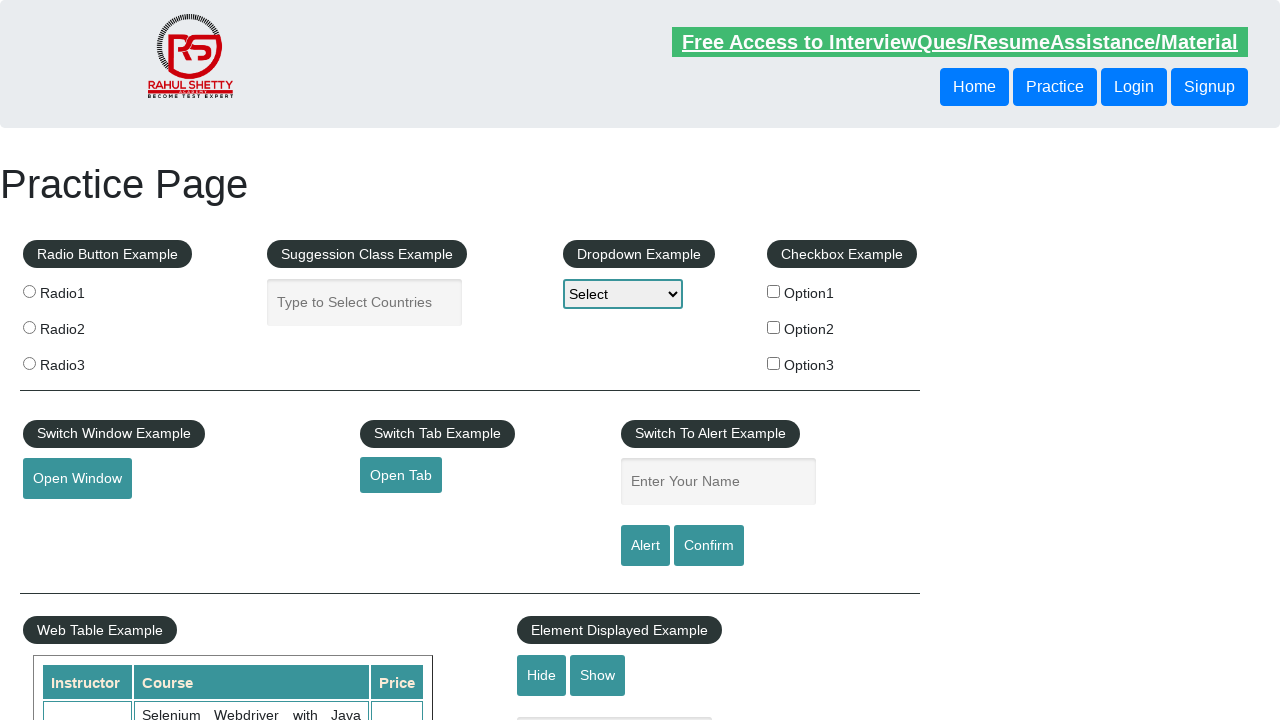